Tests select menu functionality by selecting "Green" from the old style select dropdown and verifying the selection.

Starting URL: https://demoqa.com/select-menu

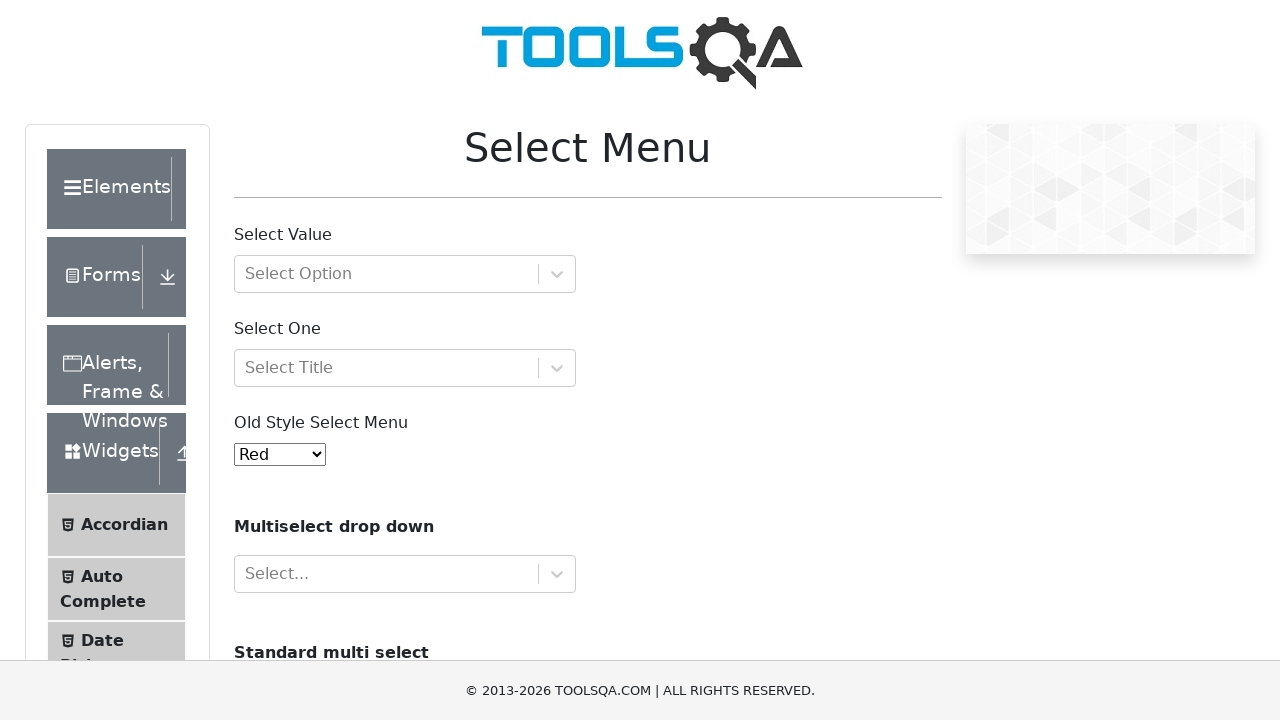

Selected 'Green' from the old style select dropdown on #oldSelectMenu
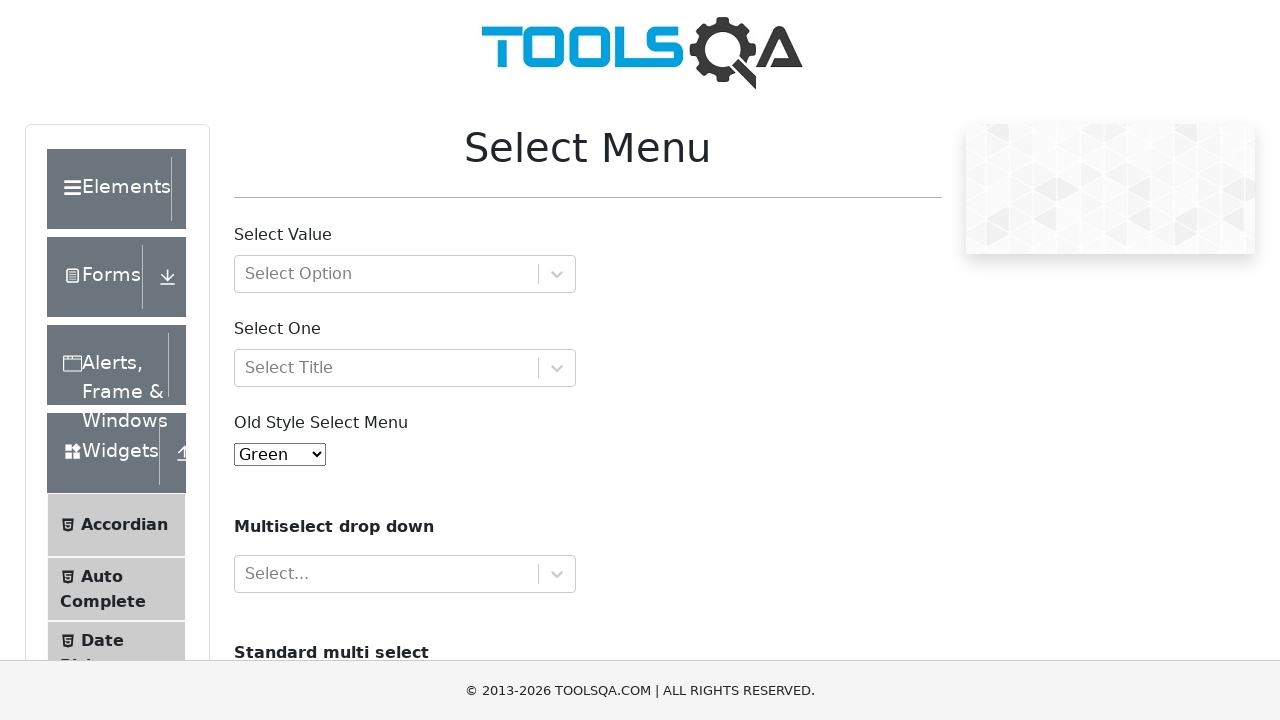

Waited 500ms for selection to take effect
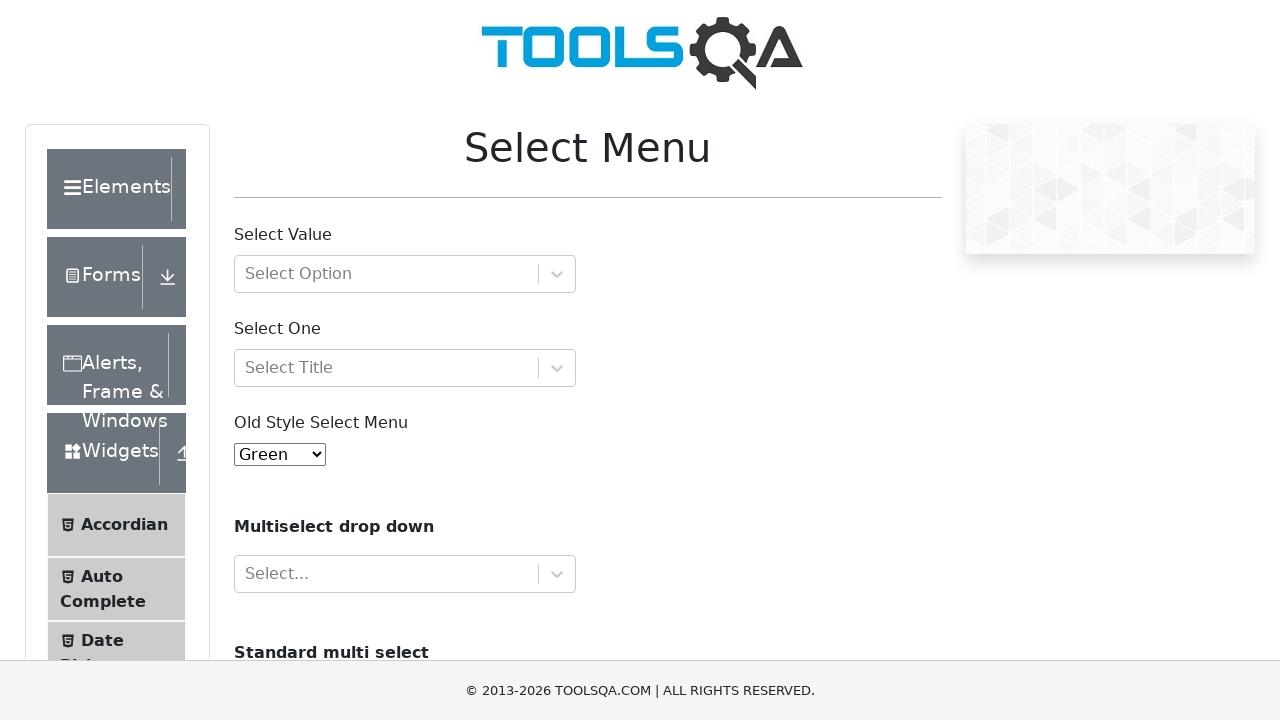

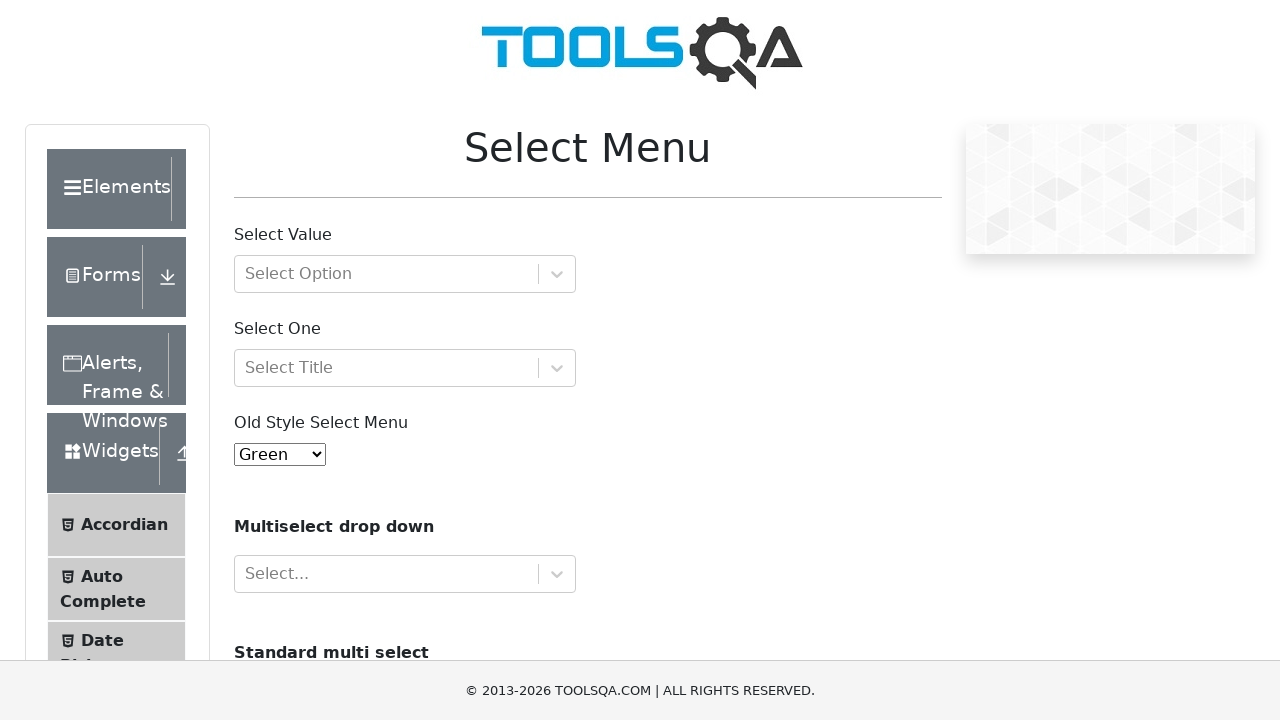